Navigates to a GitHub user profile page and waits for it to load.

Starting URL: https://github.com/Priyadarshan2000

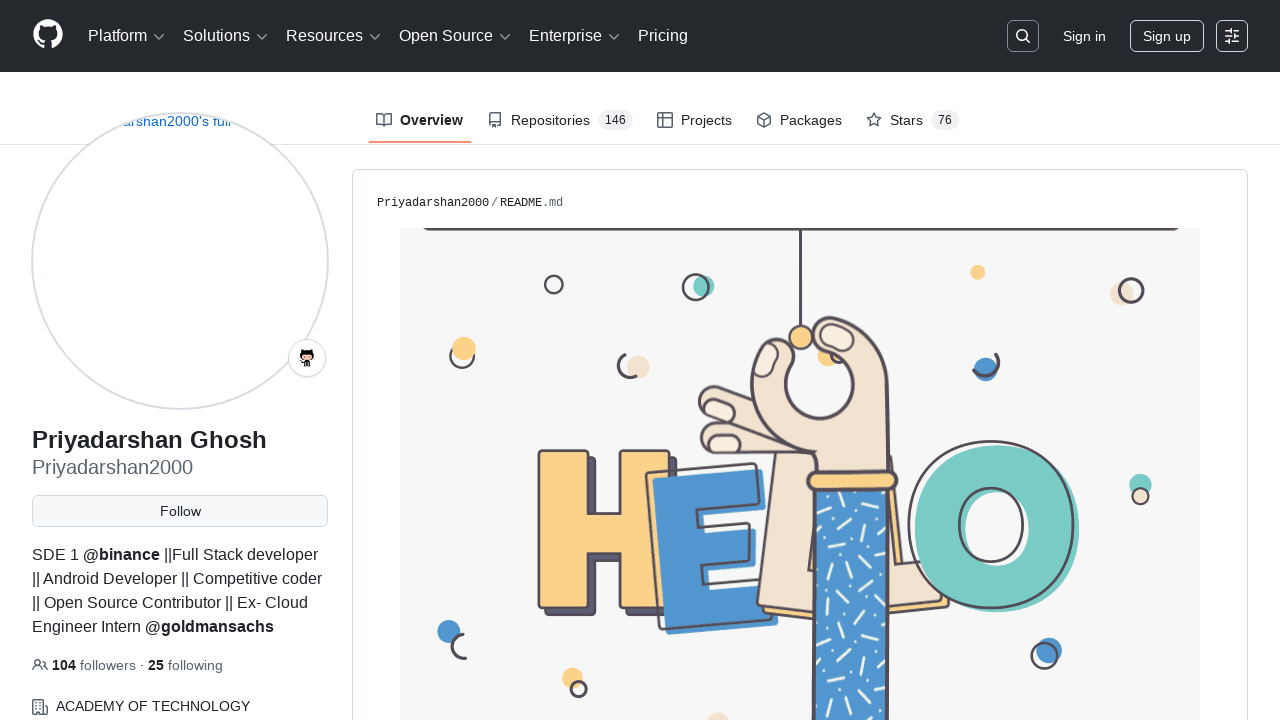

GitHub profile page loaded and username element appeared
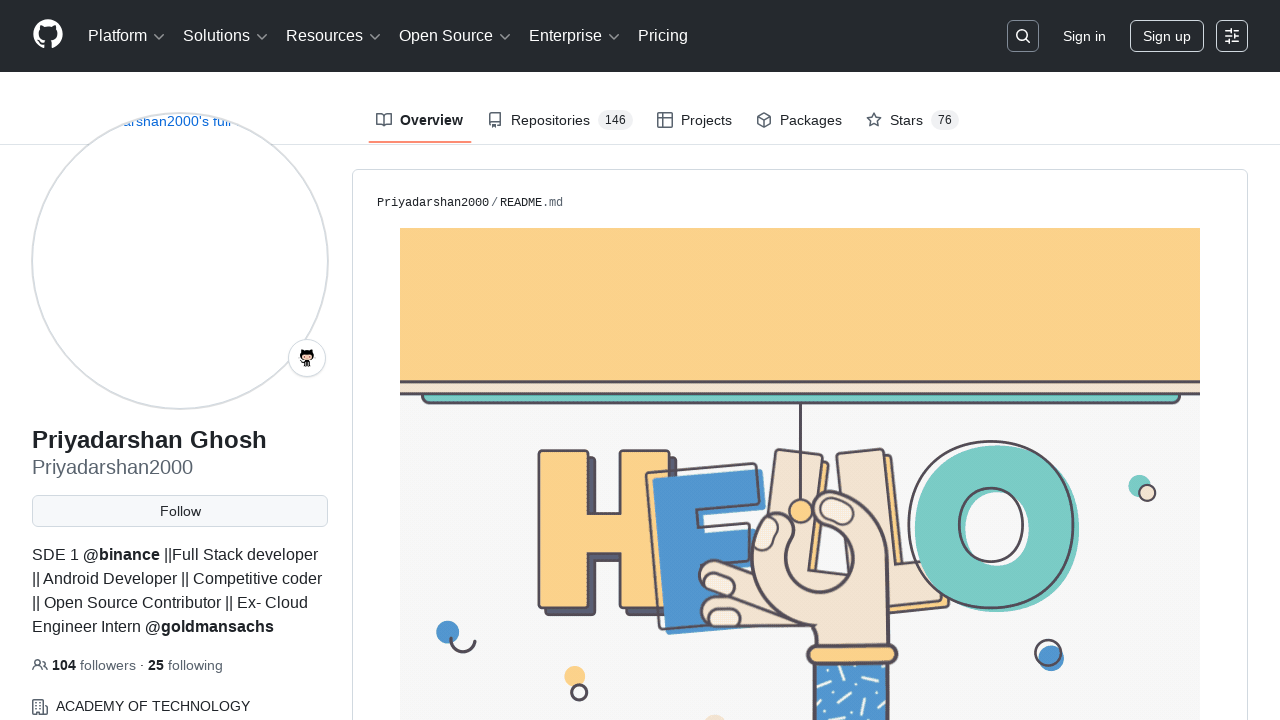

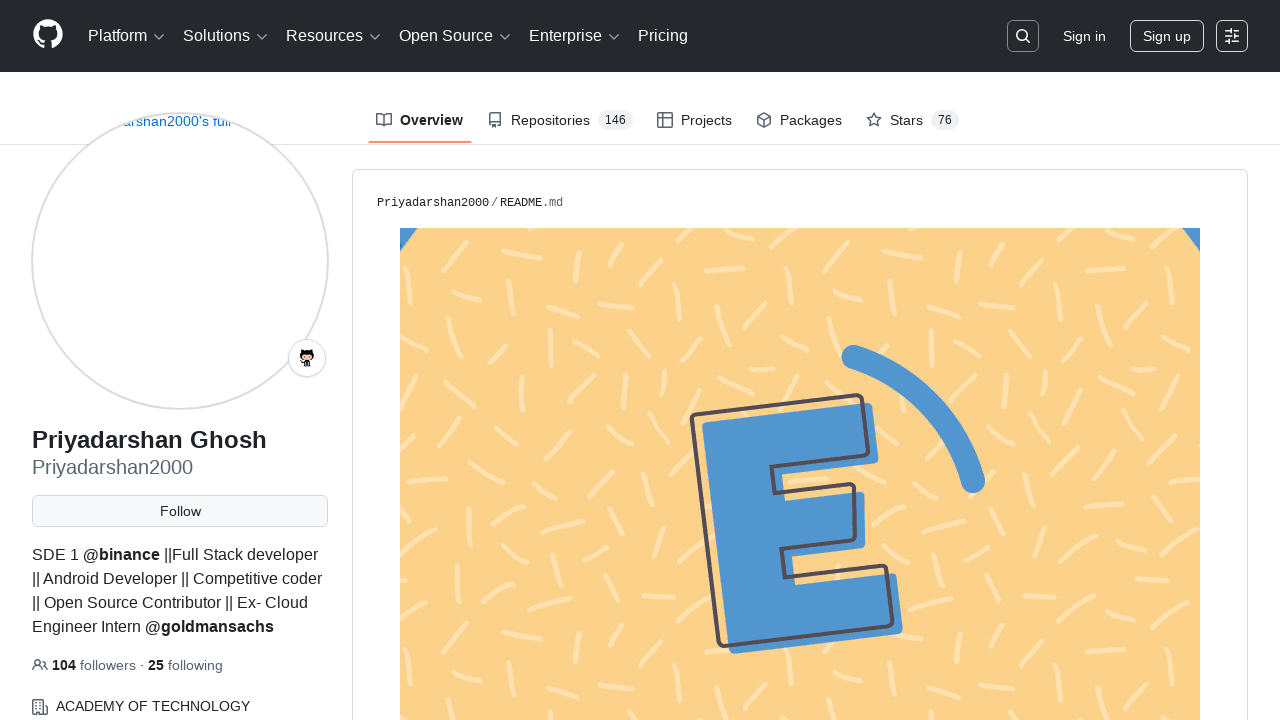